Tests interactive SVG map functionality by locating and clicking on a specific state (Tripura) within the India map

Starting URL: https://www.amcharts.com/svg-maps/?map=india

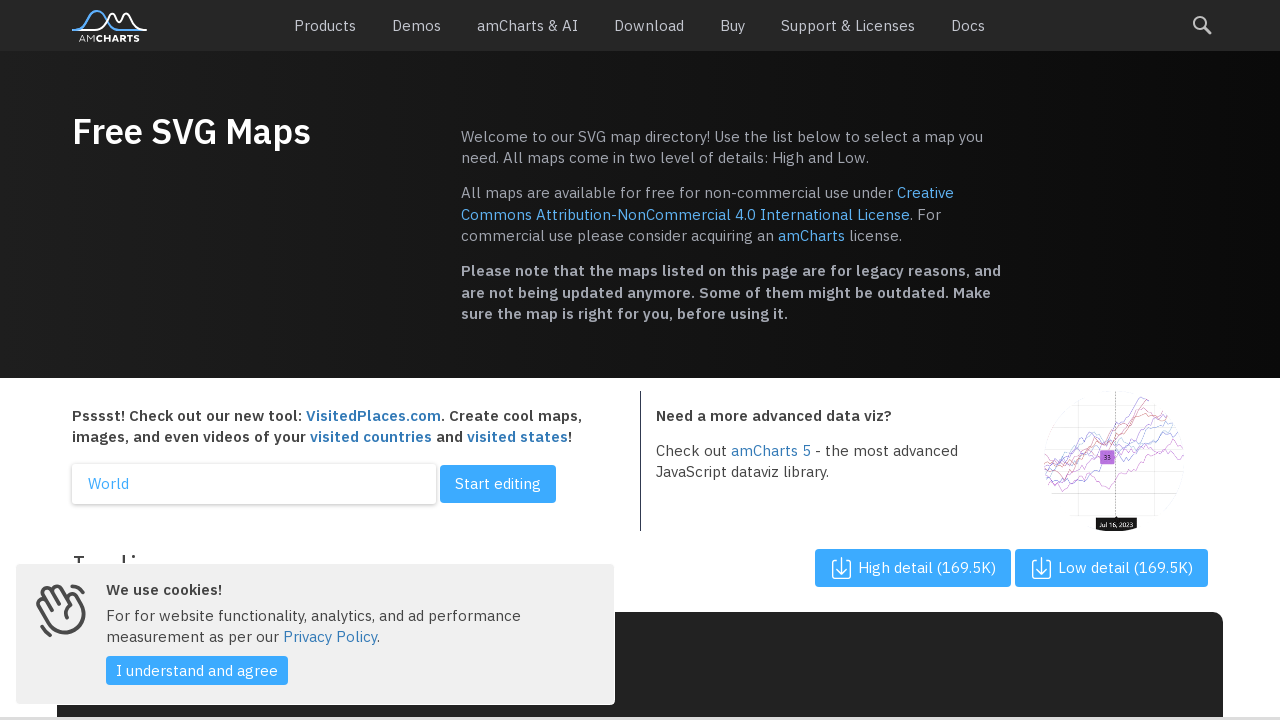

Waited for SVG map to load
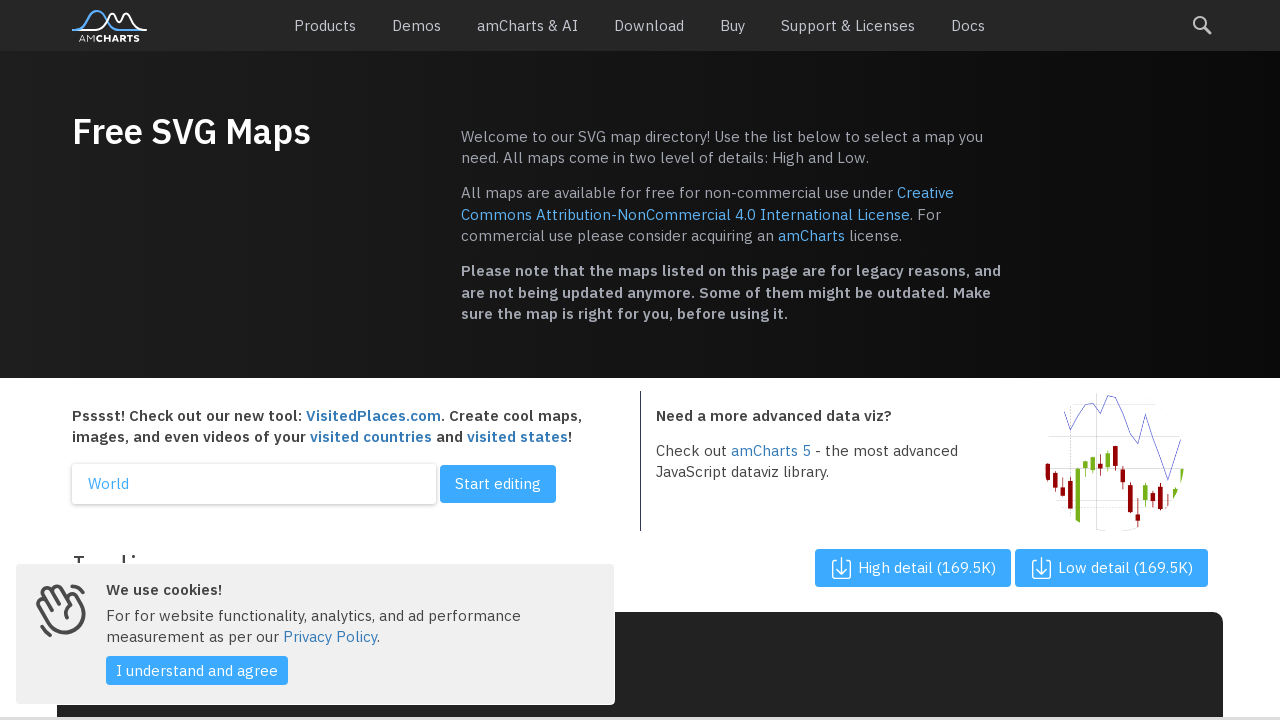

Located all state path elements in the India map
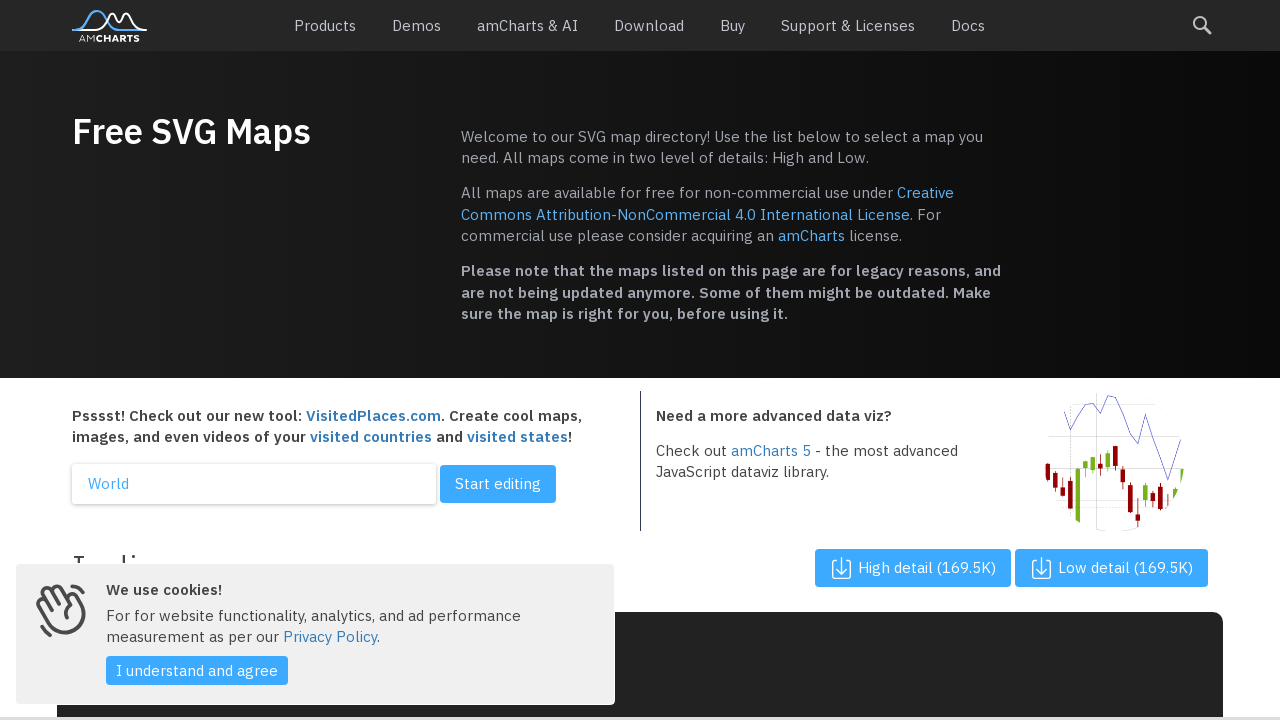

Found 0 state elements in the map
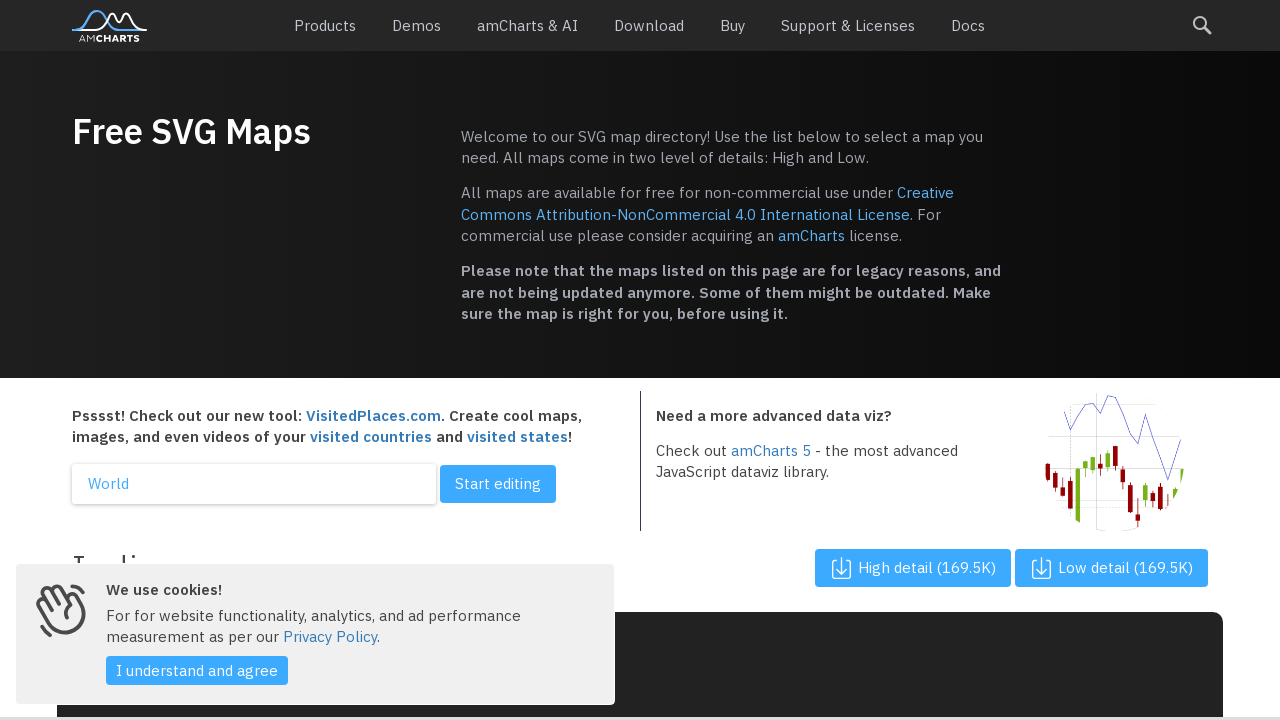

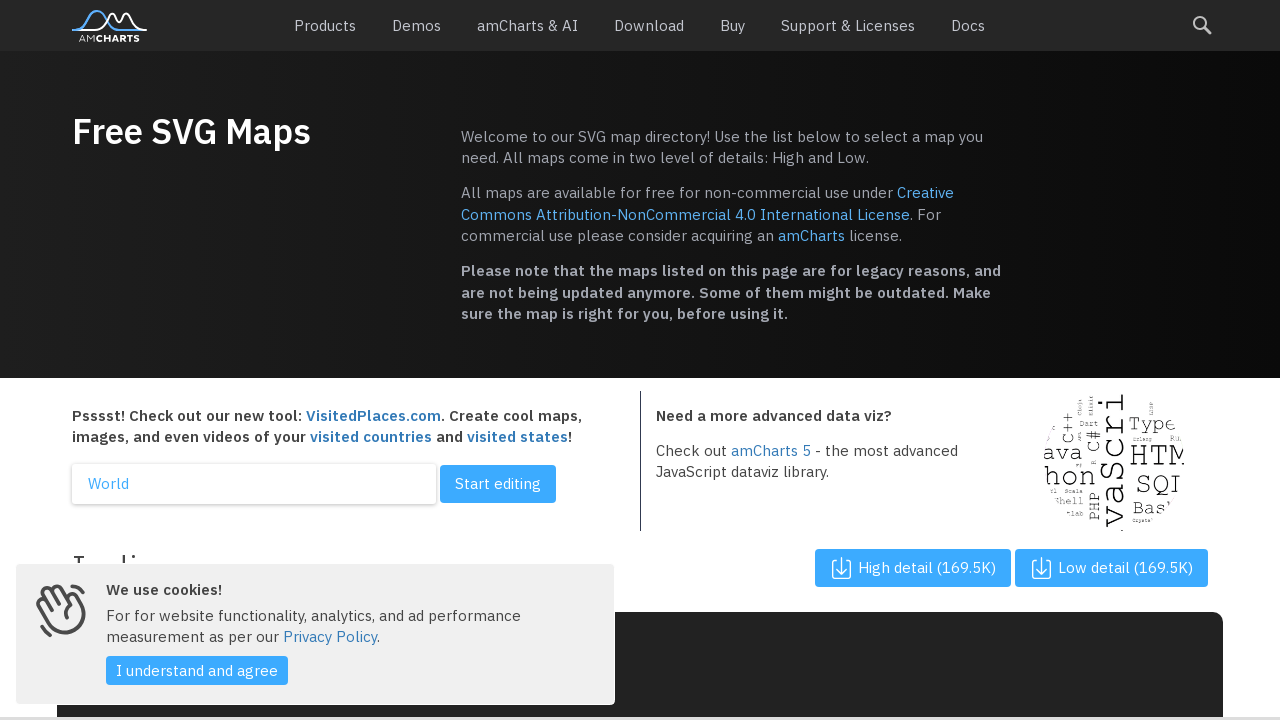